Tests that clicking Clear completed removes completed items from the list

Starting URL: https://demo.playwright.dev/todomvc

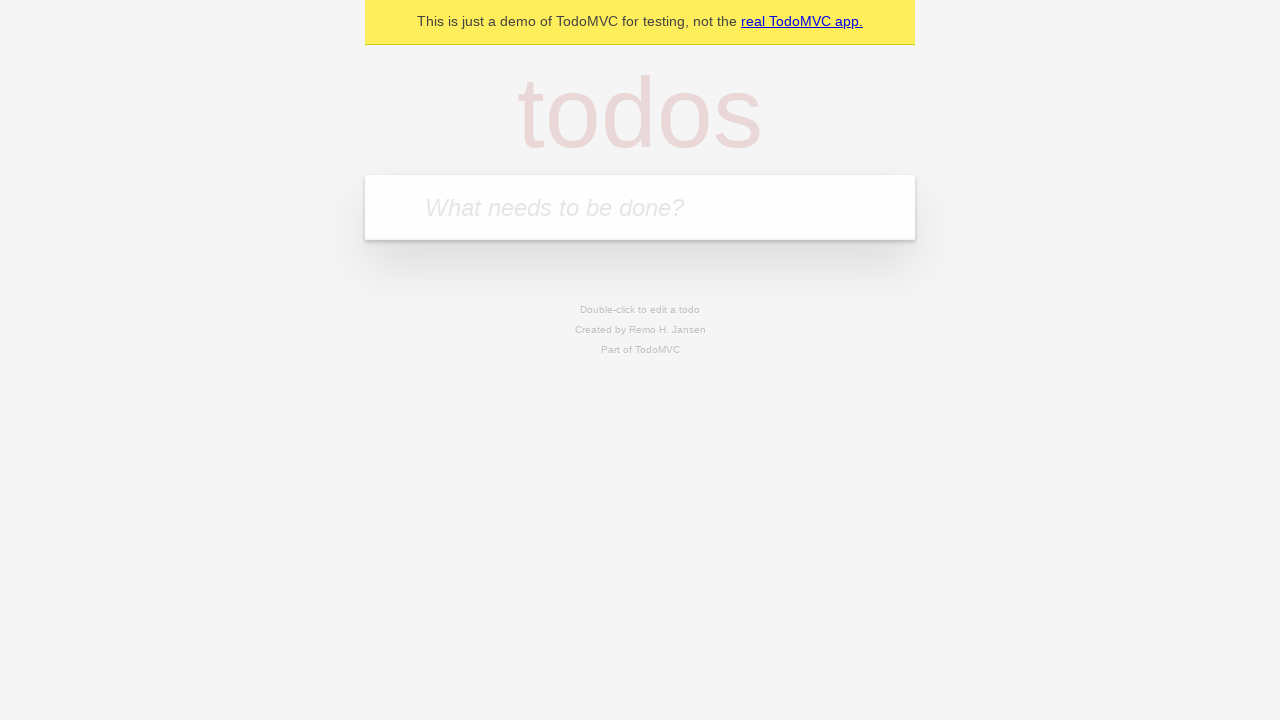

Filled todo input with 'buy some cheese' on internal:attr=[placeholder="What needs to be done?"i]
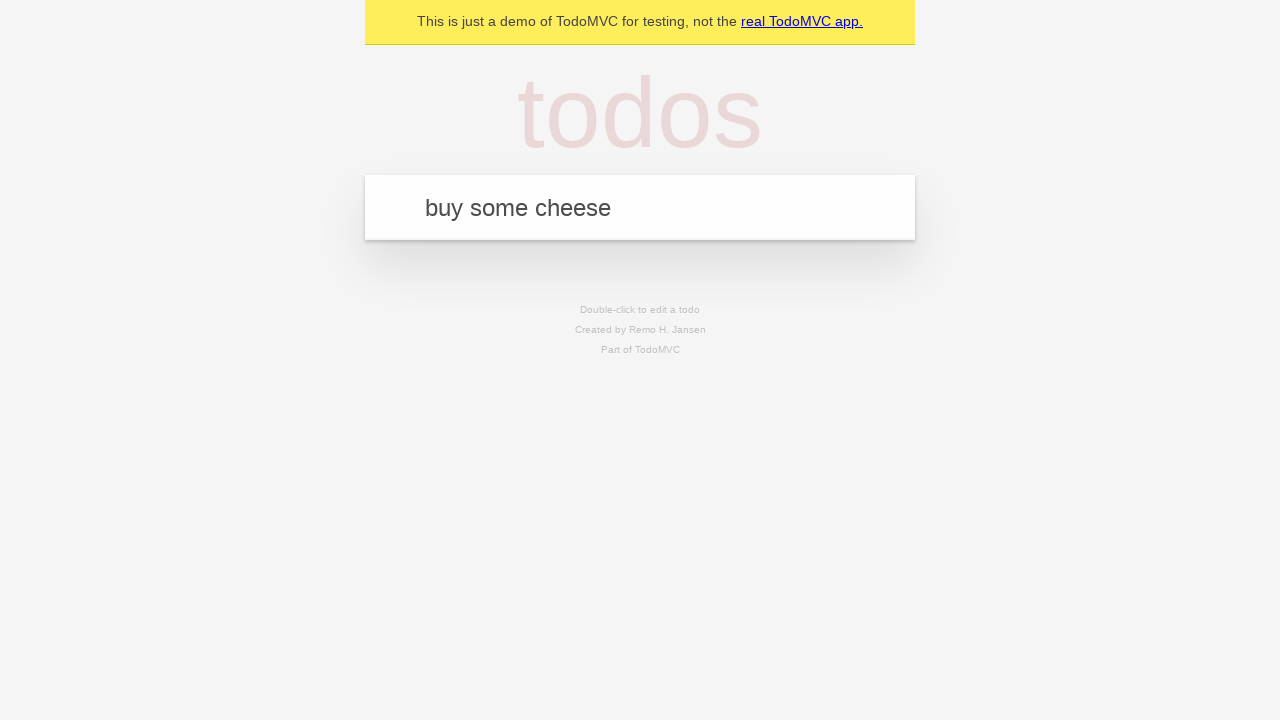

Pressed Enter to add first todo on internal:attr=[placeholder="What needs to be done?"i]
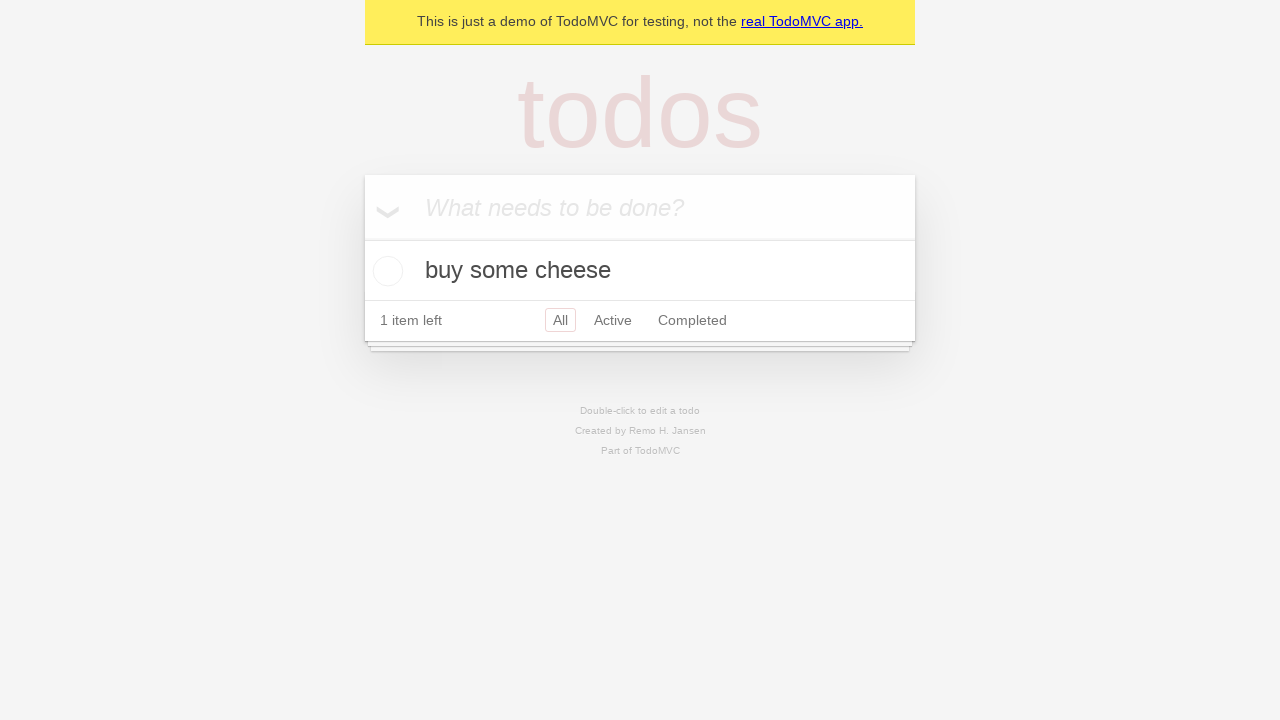

Filled todo input with 'feed the cat' on internal:attr=[placeholder="What needs to be done?"i]
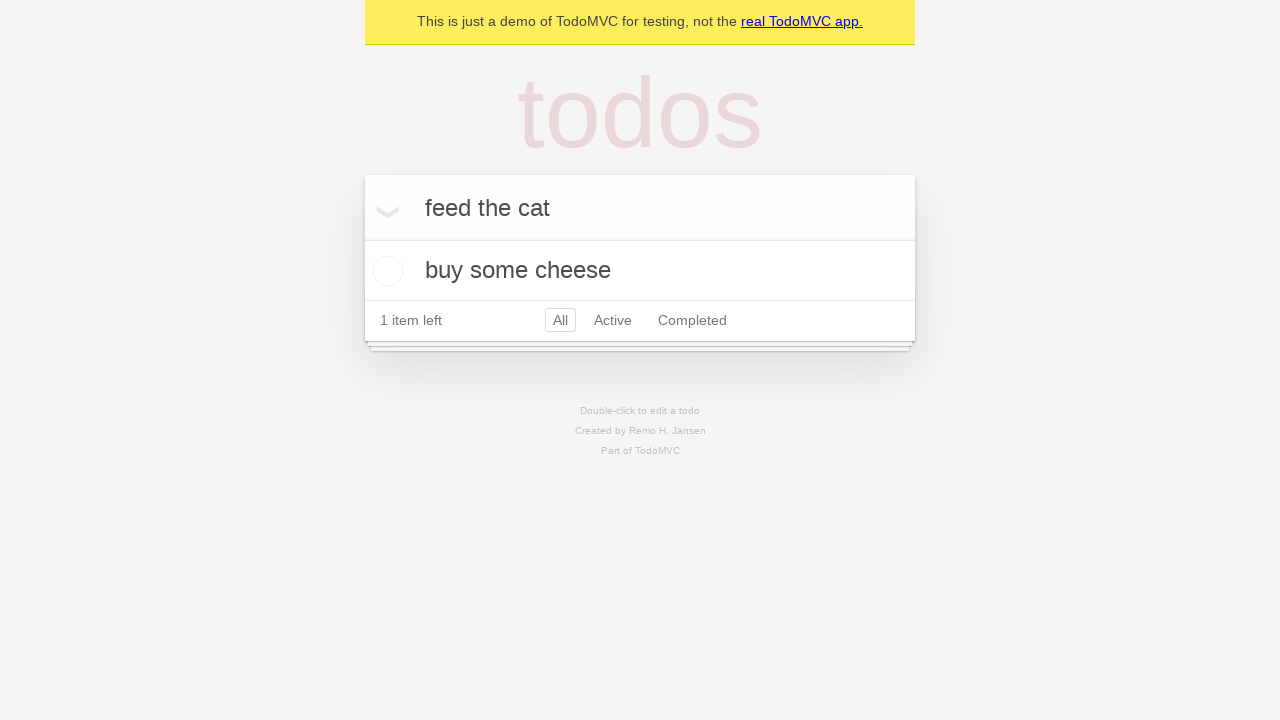

Pressed Enter to add second todo on internal:attr=[placeholder="What needs to be done?"i]
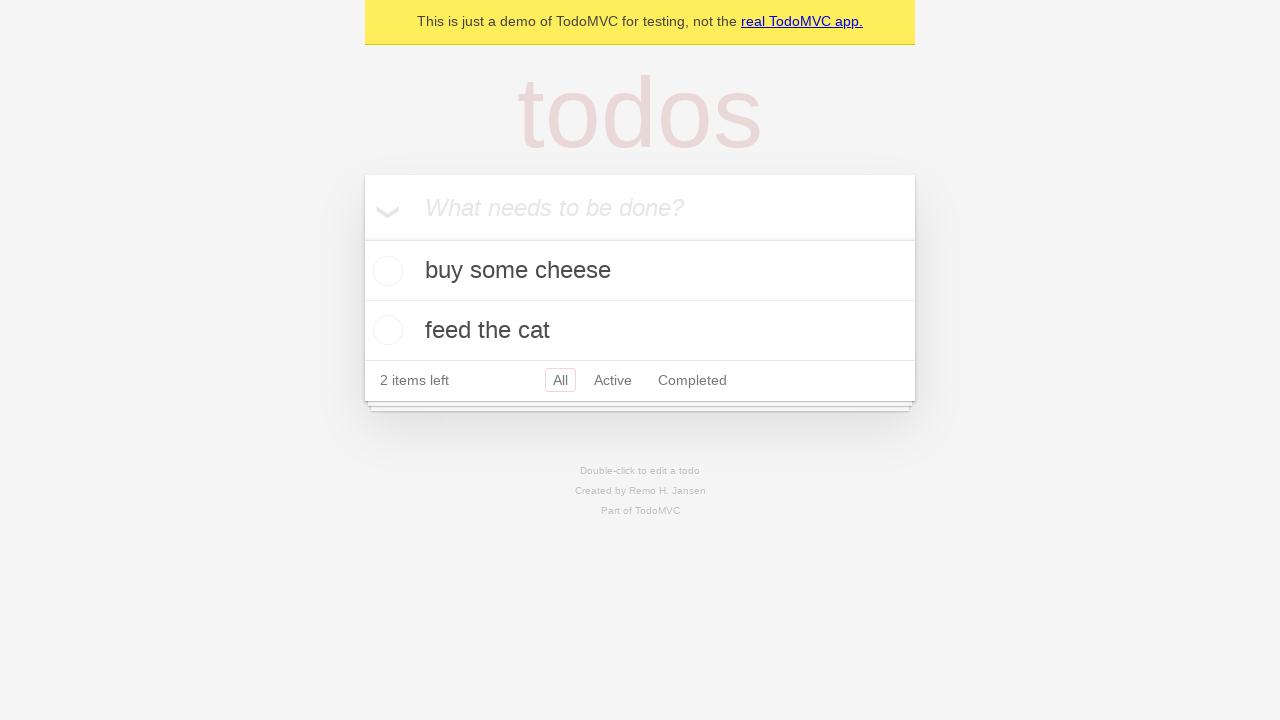

Filled todo input with 'book a doctors appointment' on internal:attr=[placeholder="What needs to be done?"i]
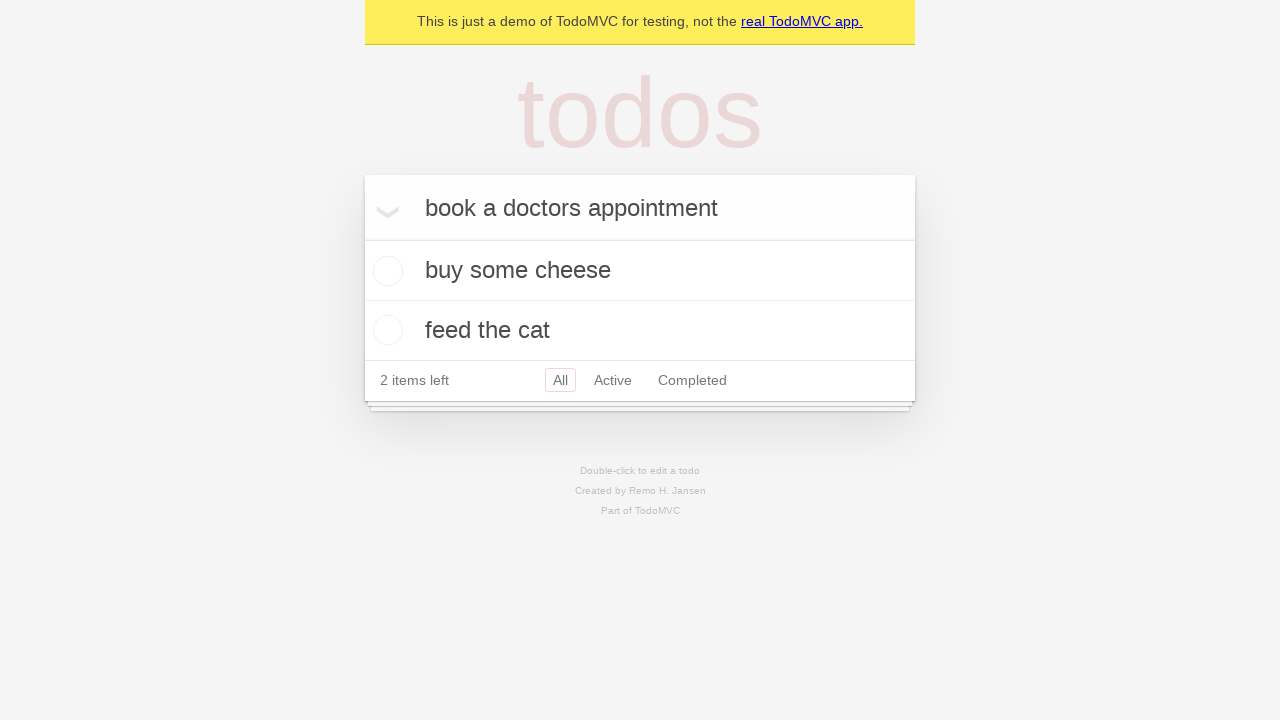

Pressed Enter to add third todo on internal:attr=[placeholder="What needs to be done?"i]
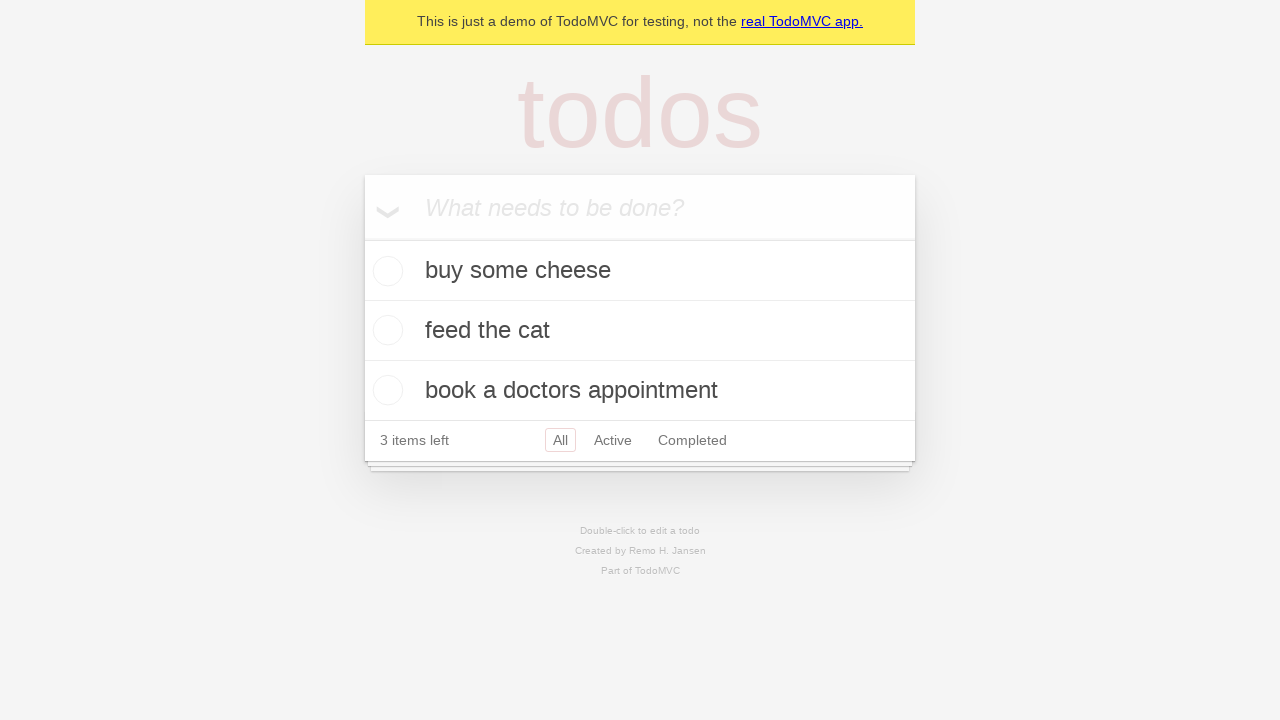

Checked second todo item as completed at (385, 330) on internal:testid=[data-testid="todo-item"s] >> nth=1 >> internal:role=checkbox
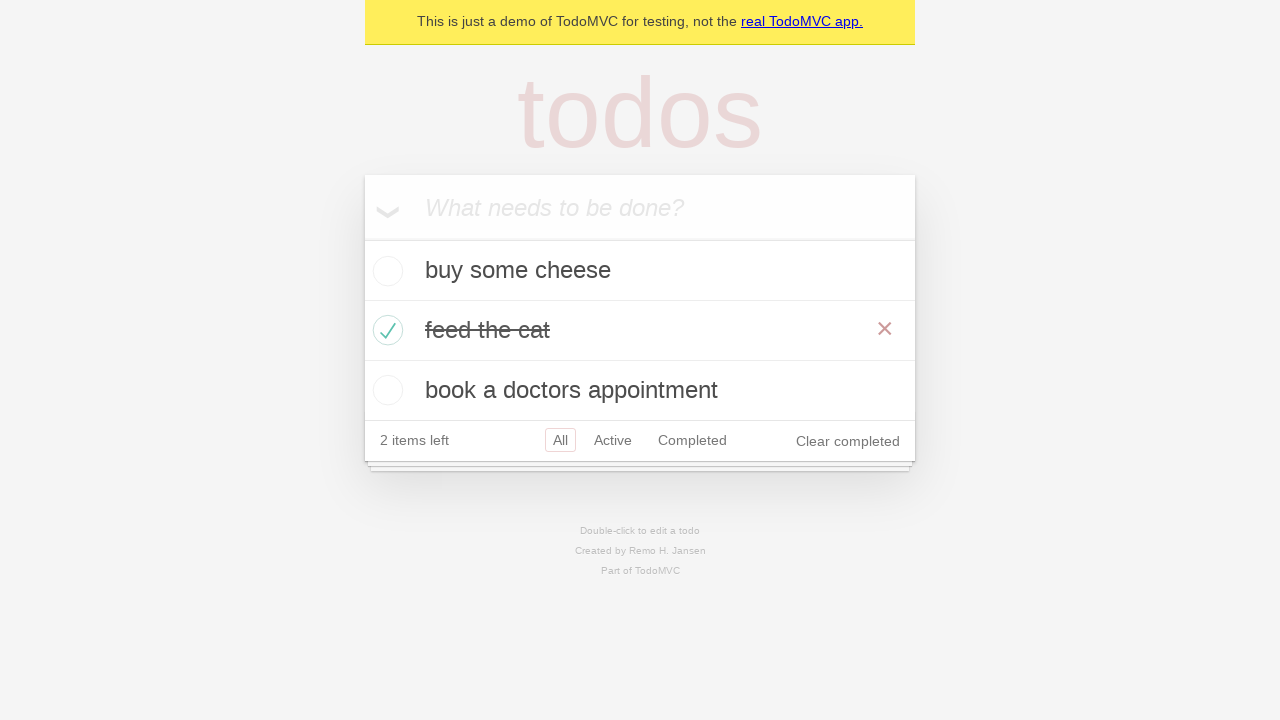

Clicked 'Clear completed' button to remove completed items at (848, 441) on internal:role=button[name="Clear completed"i]
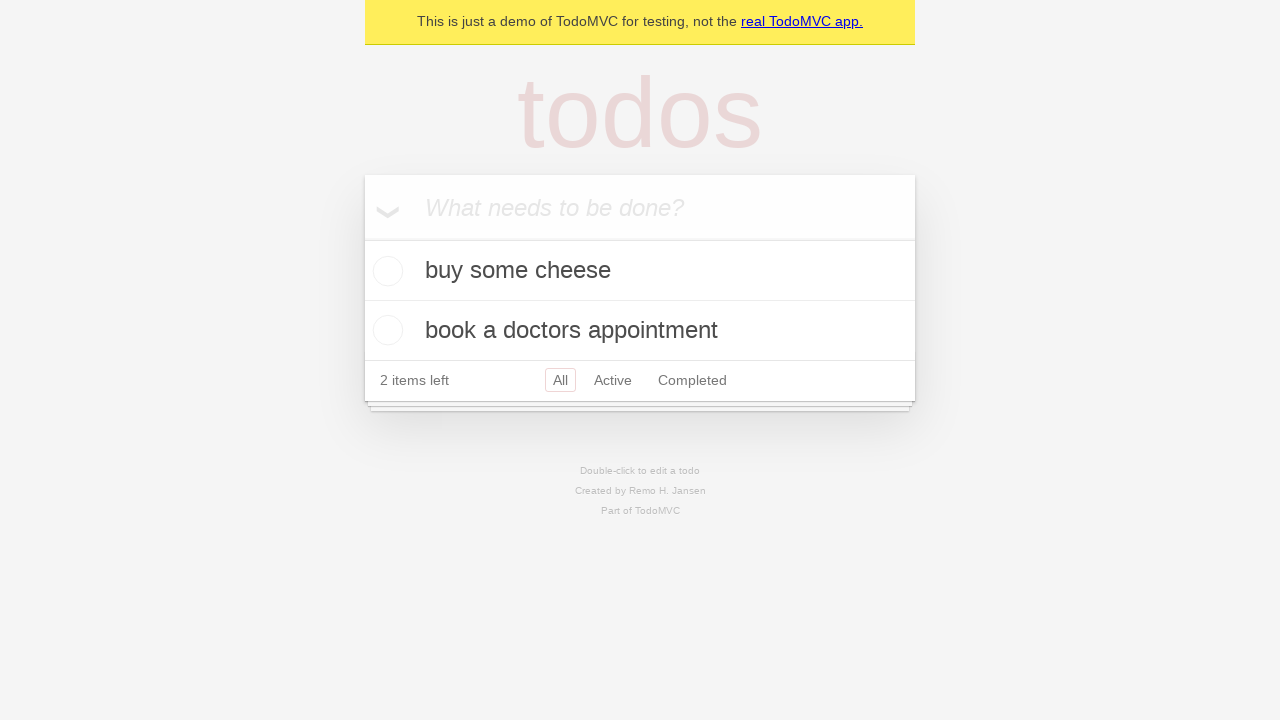

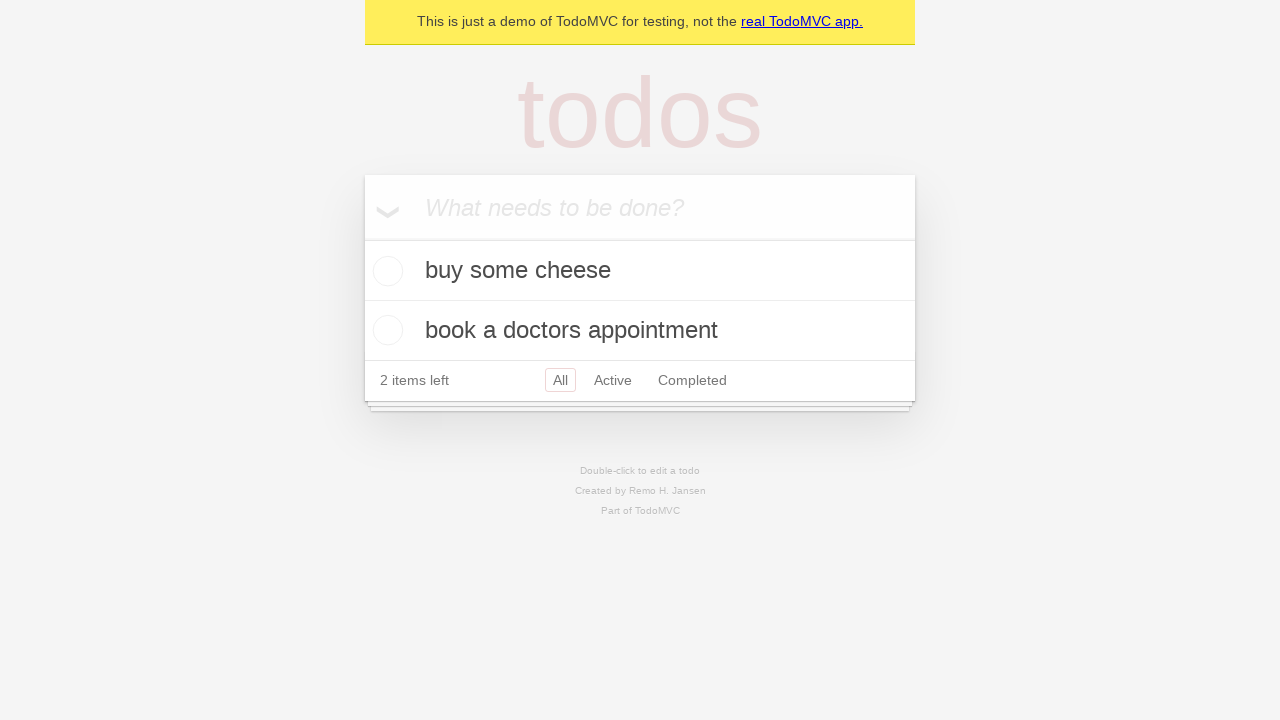